Tests dropdown selection by selecting "Option 1" using visible text method

Starting URL: http://the-internet.herokuapp.com/dropdown

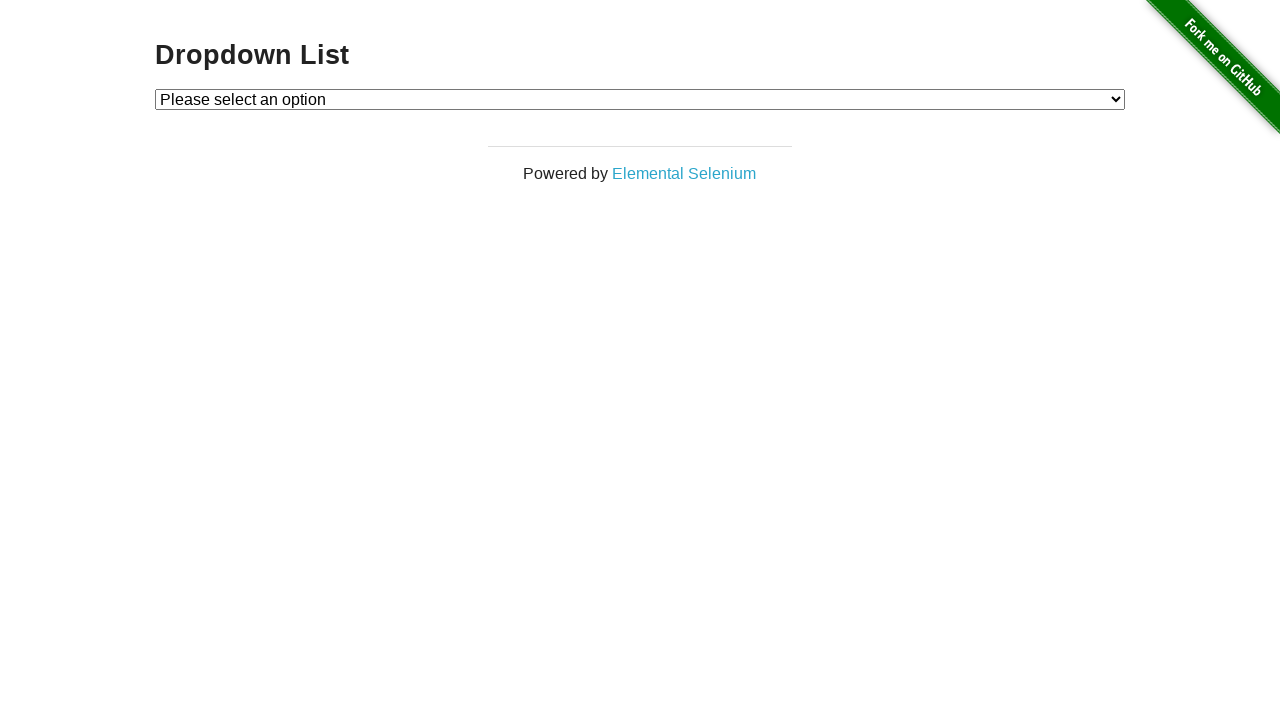

Located dropdown element with id 'dropdown'
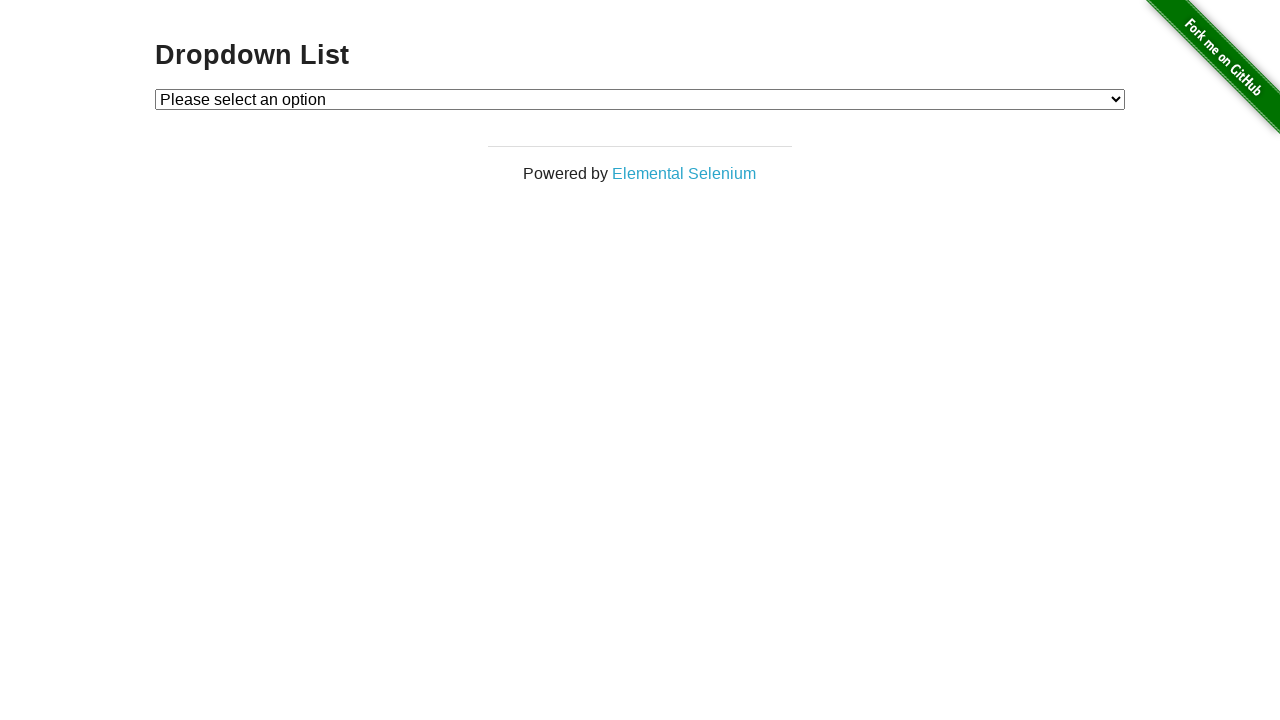

Selected 'Option 1' from dropdown using visible text method on select#dropdown
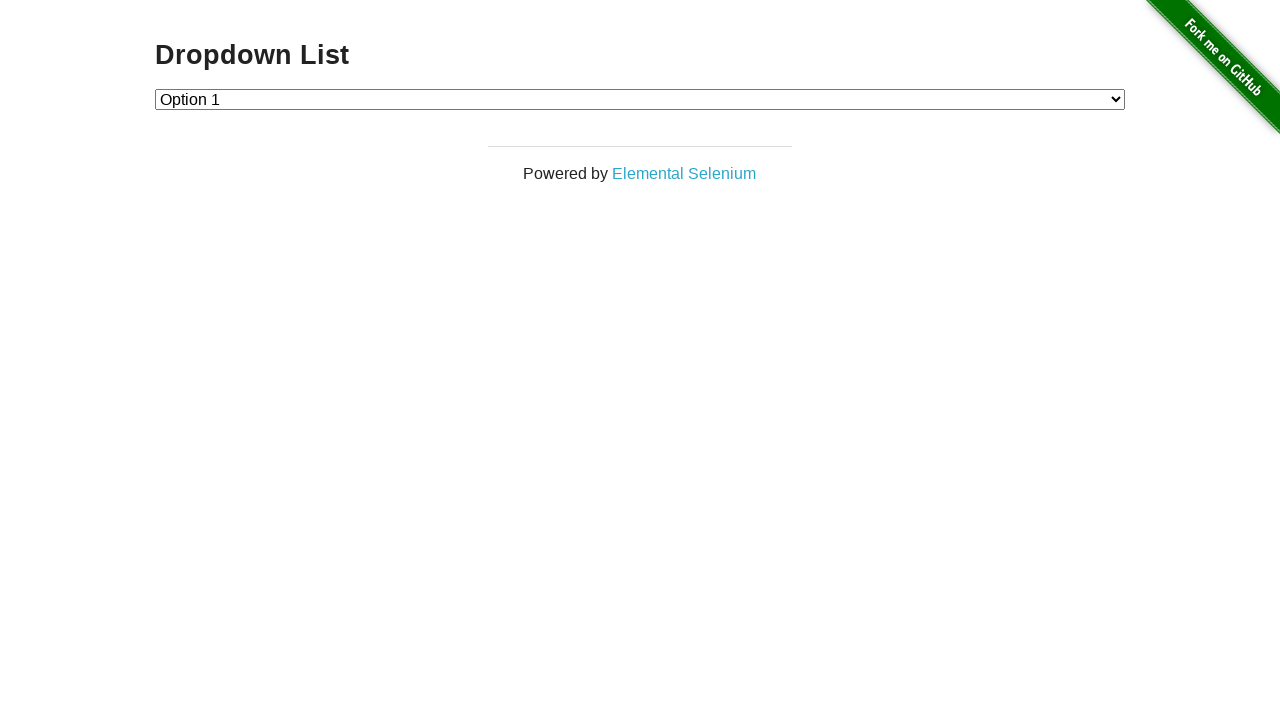

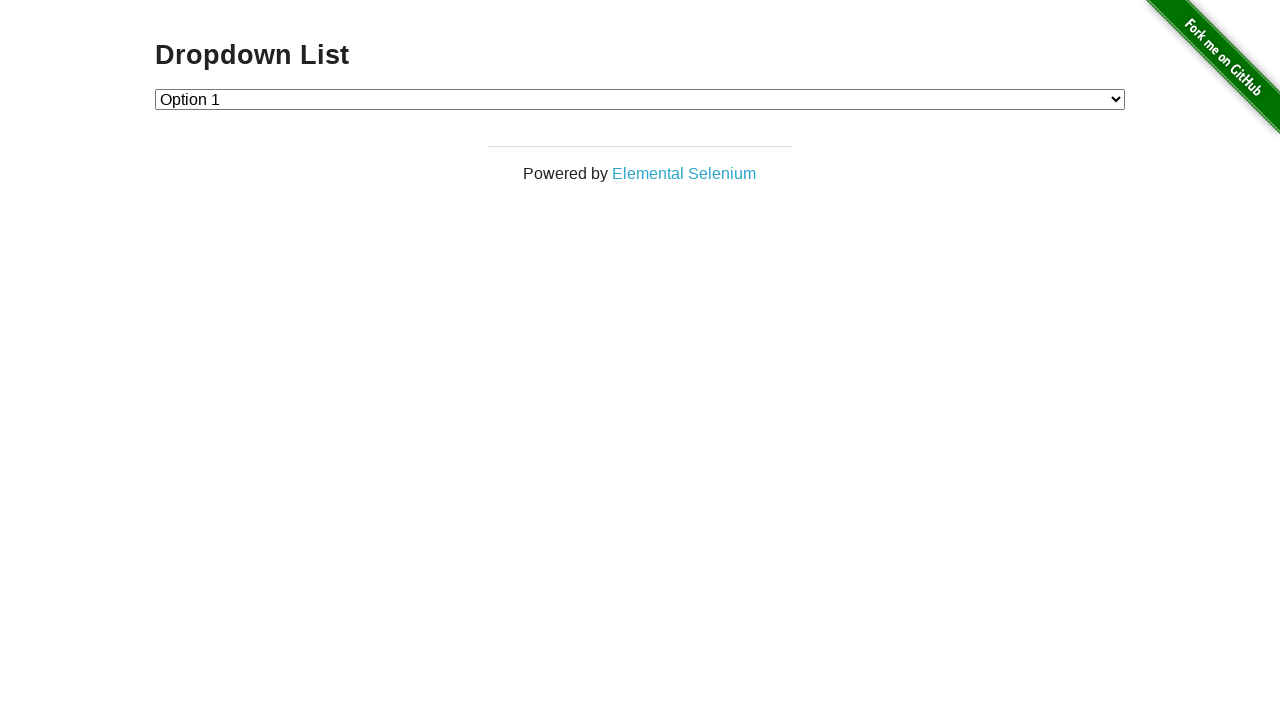